Tests dynamic controls with explicit waits by clicking Remove button, waiting for "It's gone!" message, then clicking Add button and waiting for "It's back!" message

Starting URL: https://the-internet.herokuapp.com/dynamic_controls

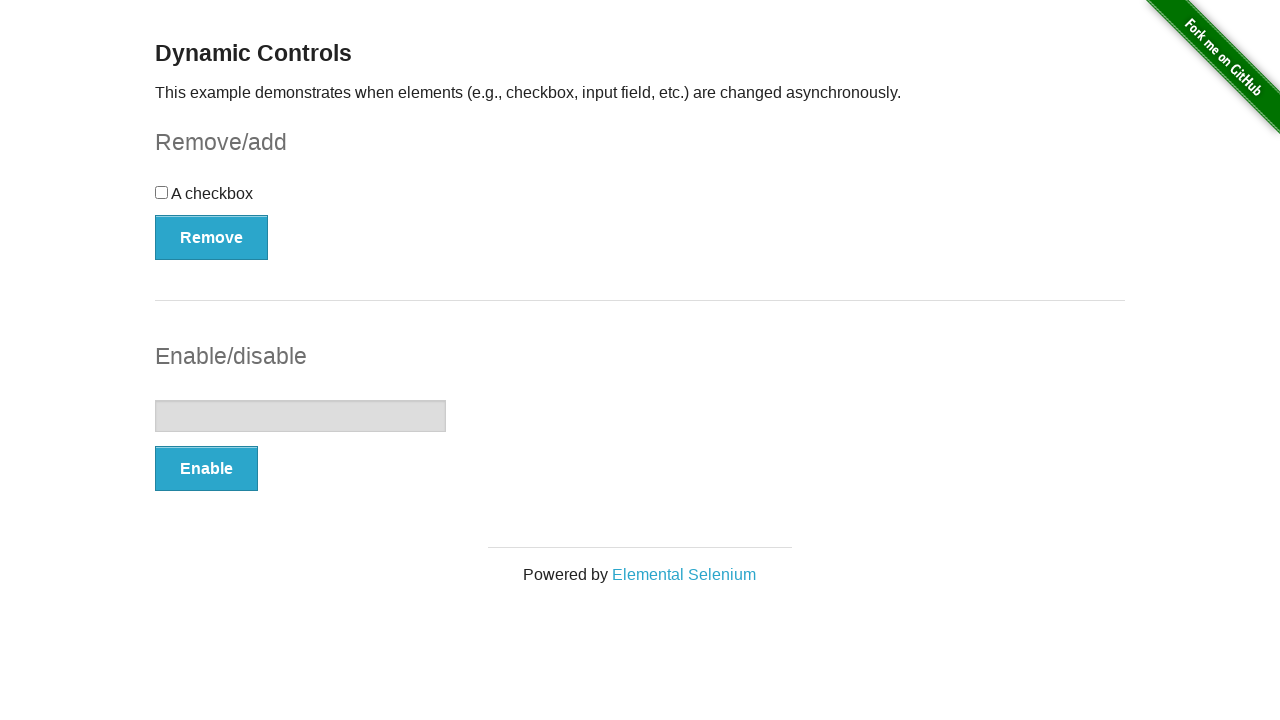

Clicked Remove button at (212, 237) on xpath=//button[.='Remove']
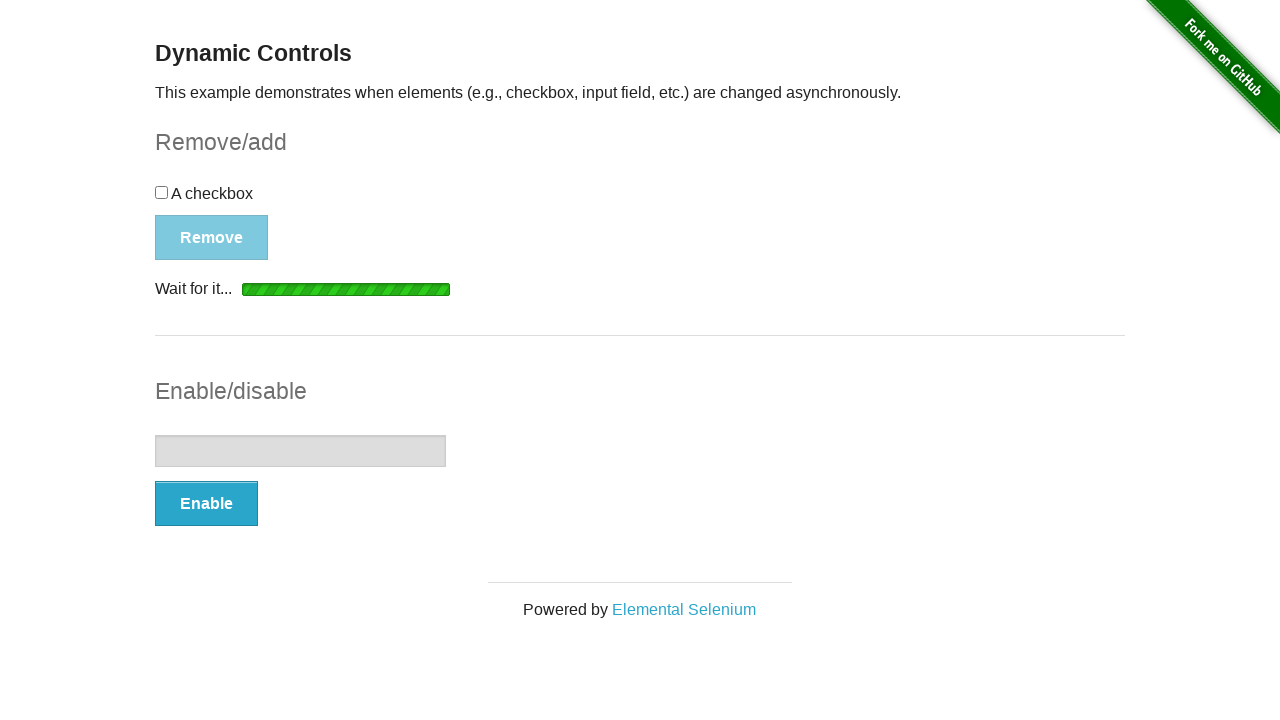

Waited for 'It's gone!' message to appear
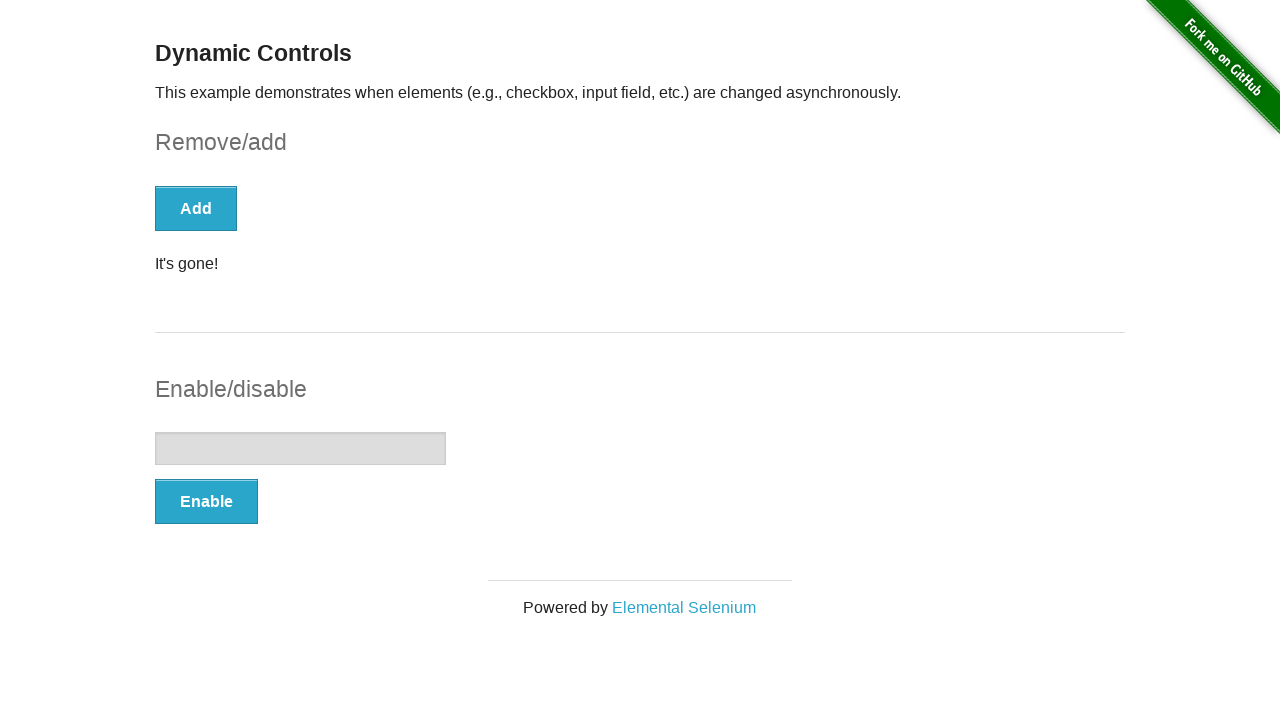

Located 'It's gone!' element
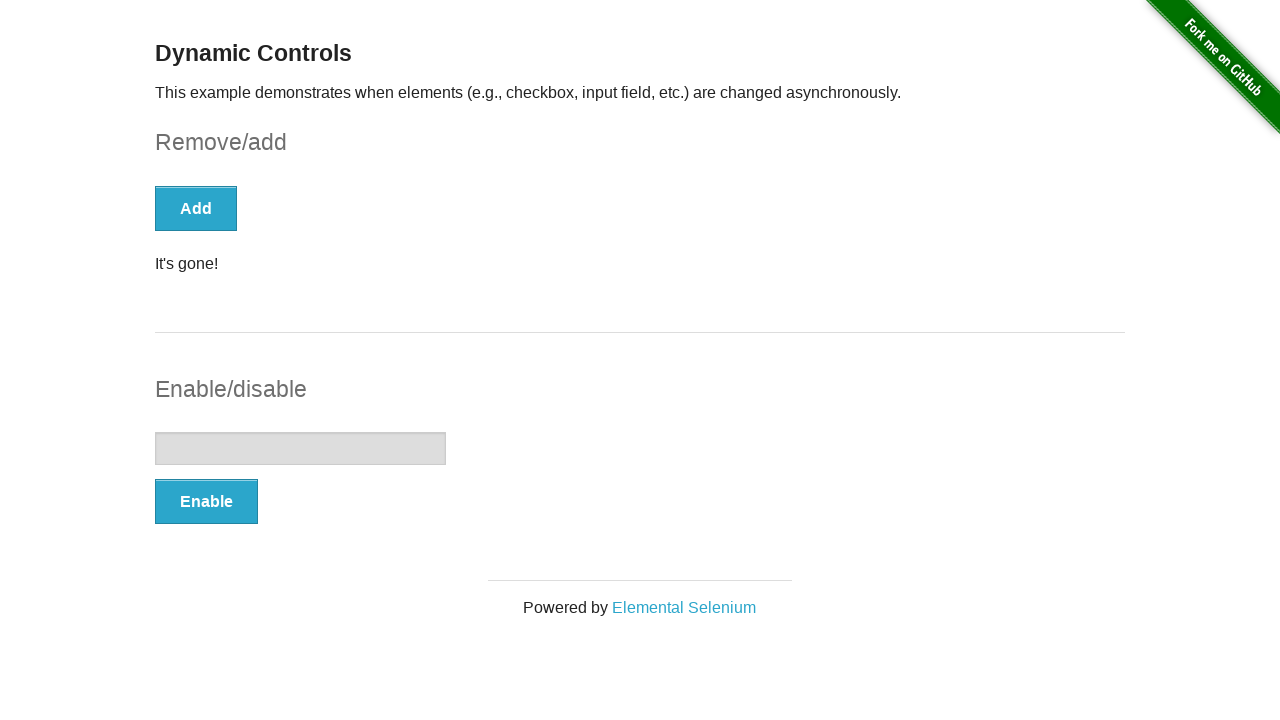

Verified 'It's gone!' message is visible
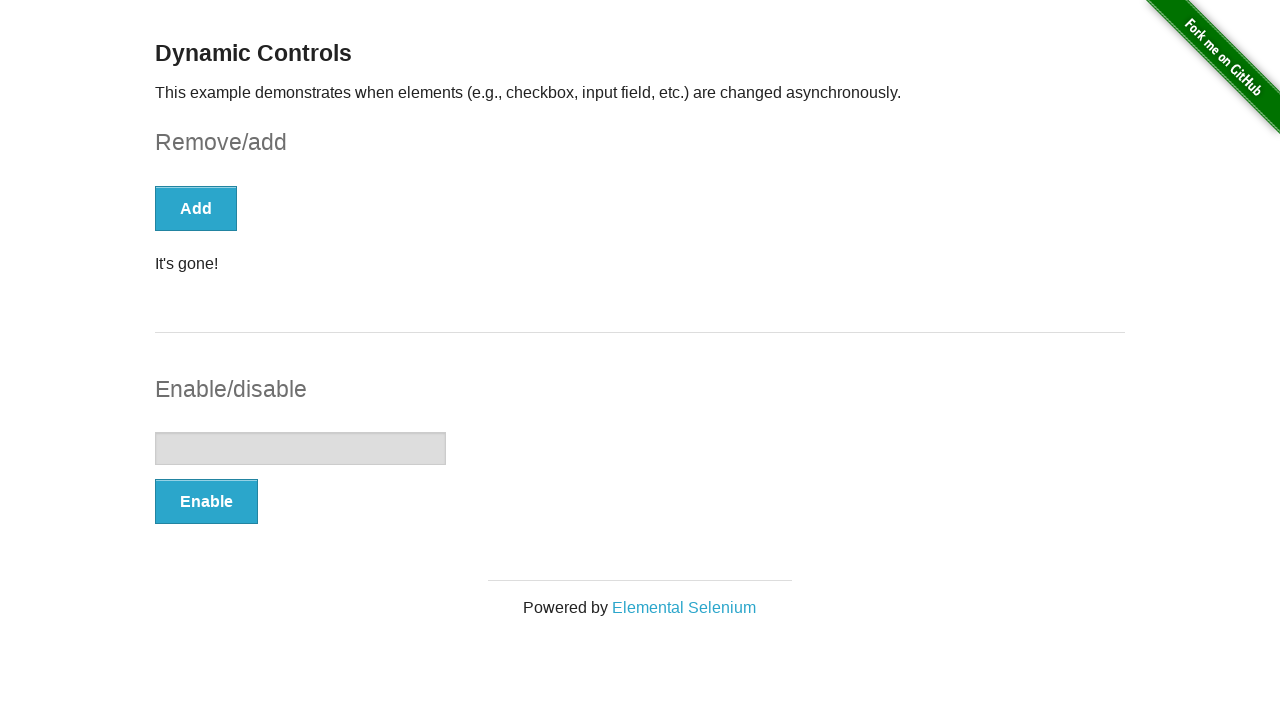

Clicked Add button at (196, 208) on xpath=//button[text()='Add']
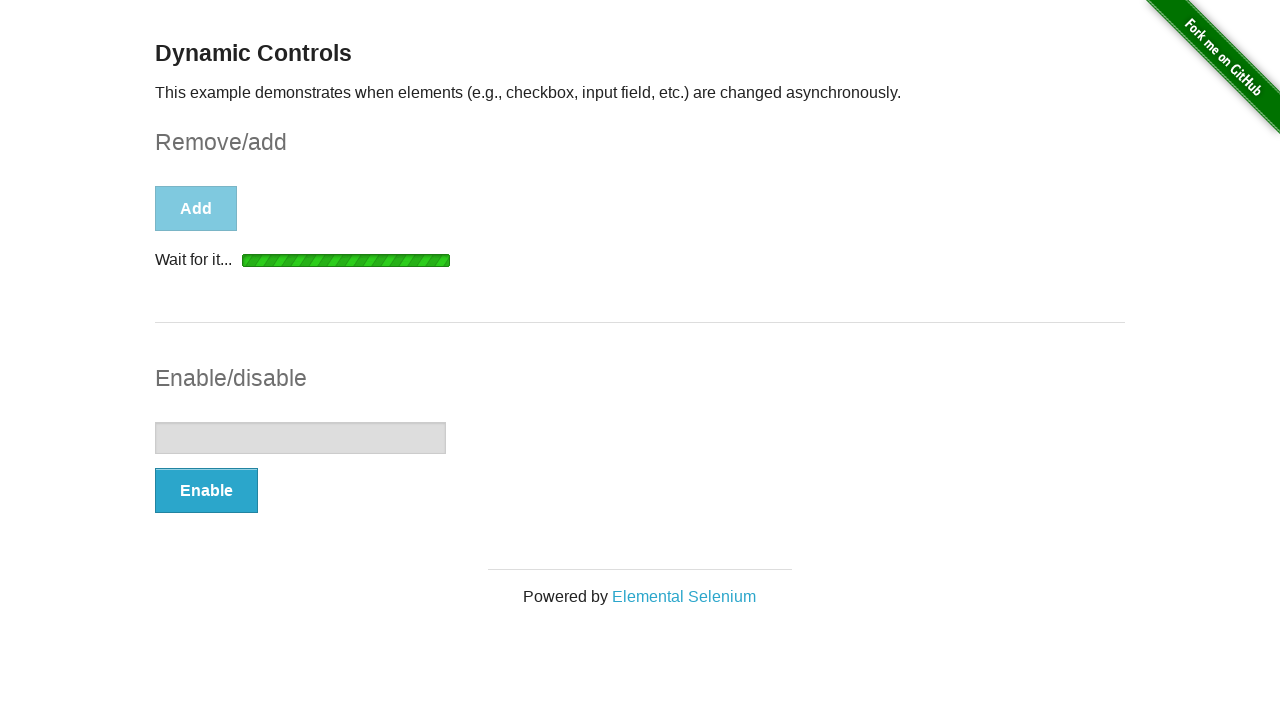

Waited for 'It's back!' message to appear
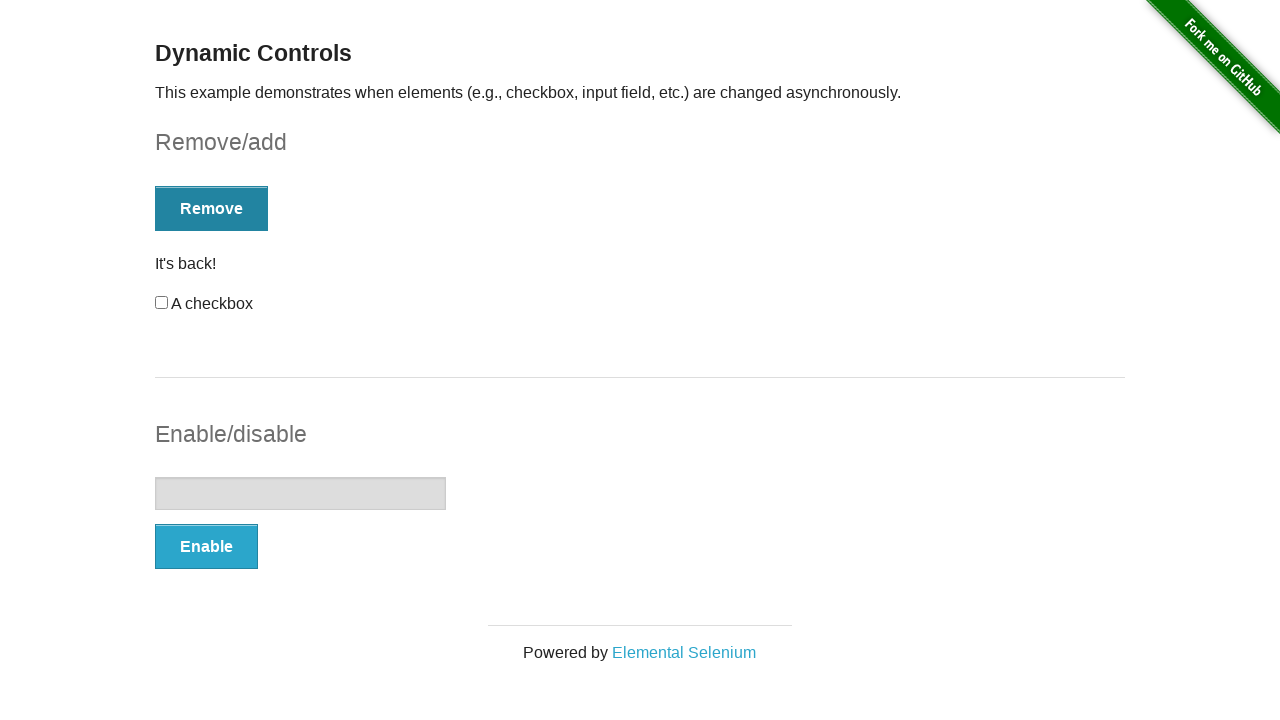

Located 'It's back!' element
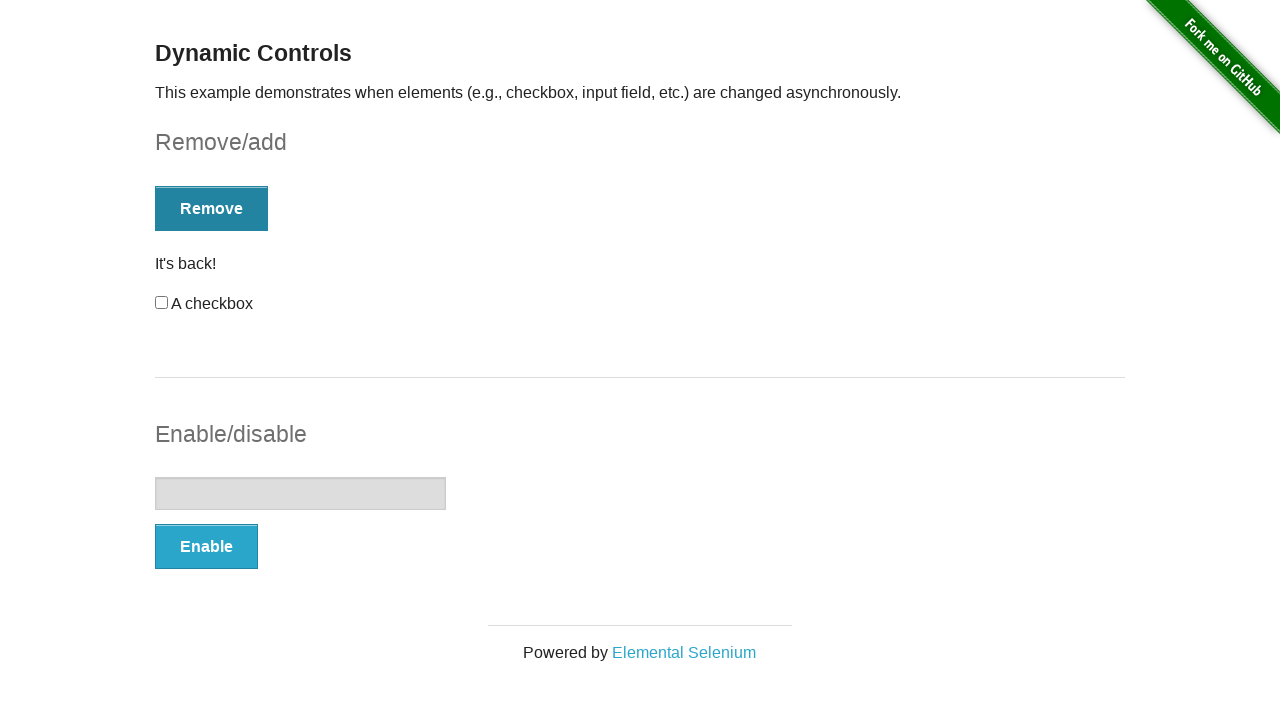

Verified 'It's back!' message is visible
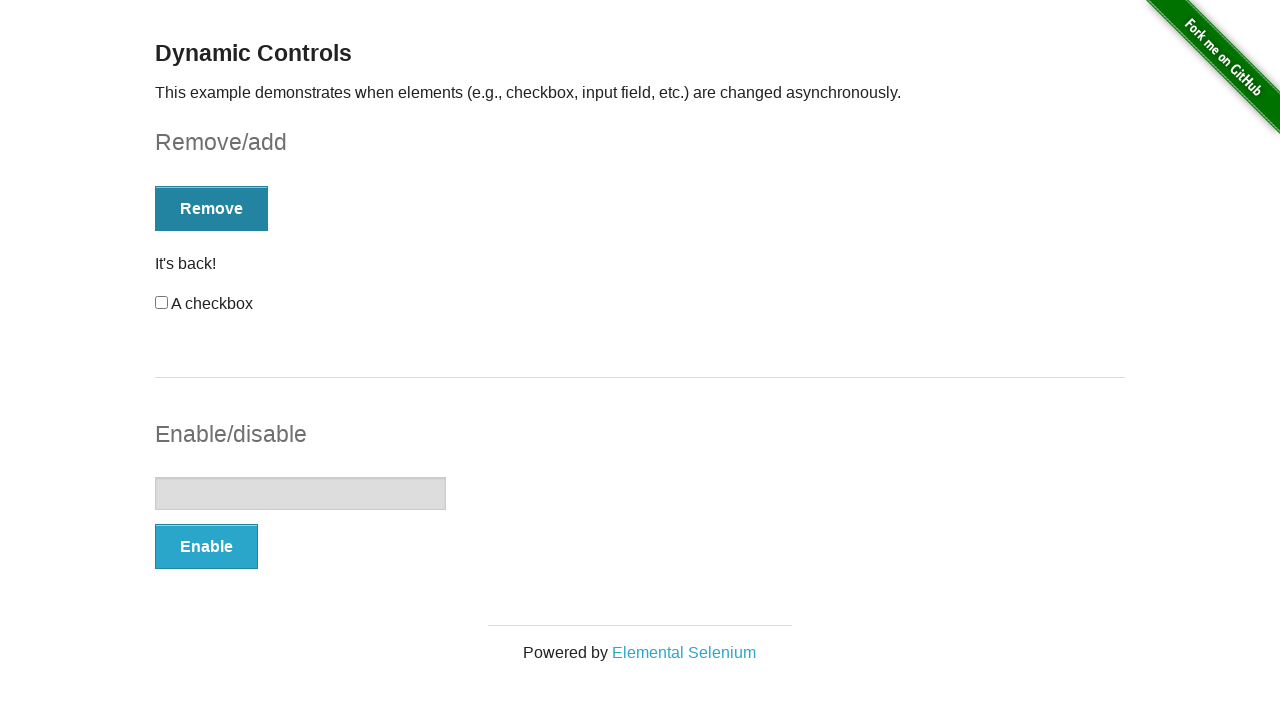

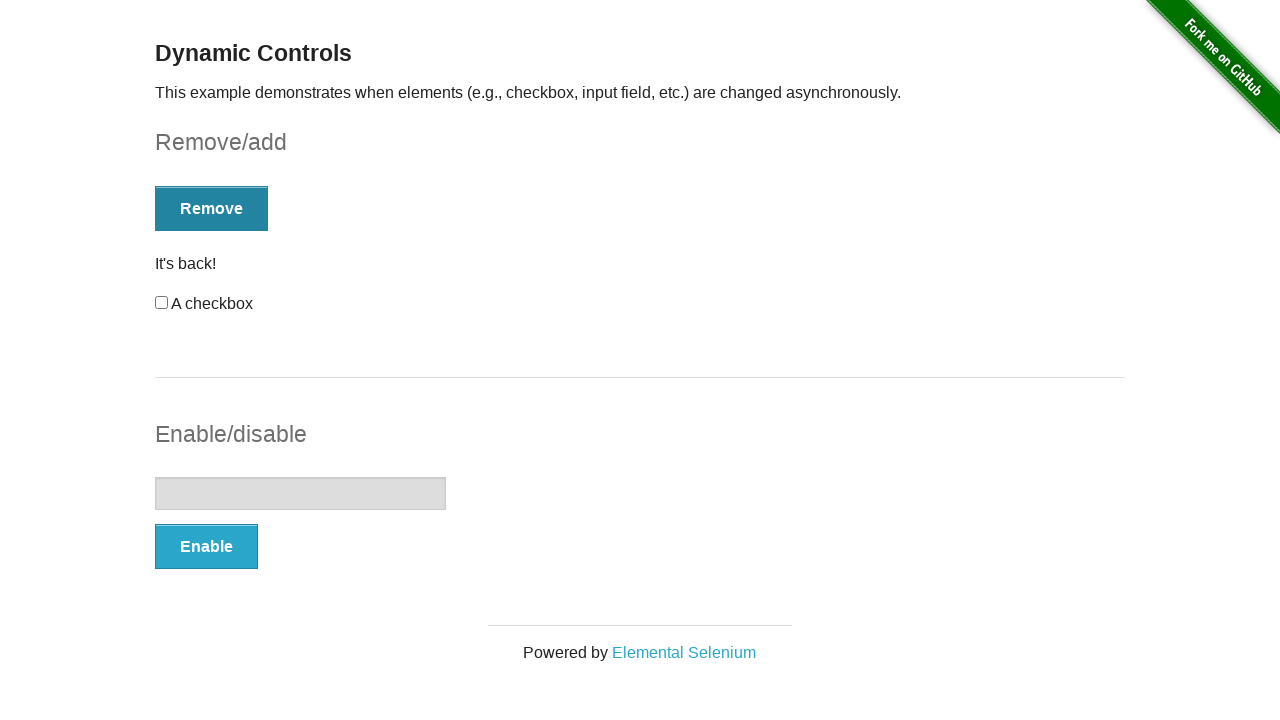